Tests drag and drop functionality between two columns

Starting URL: http://the-internet.herokuapp.com/drag_and_drop

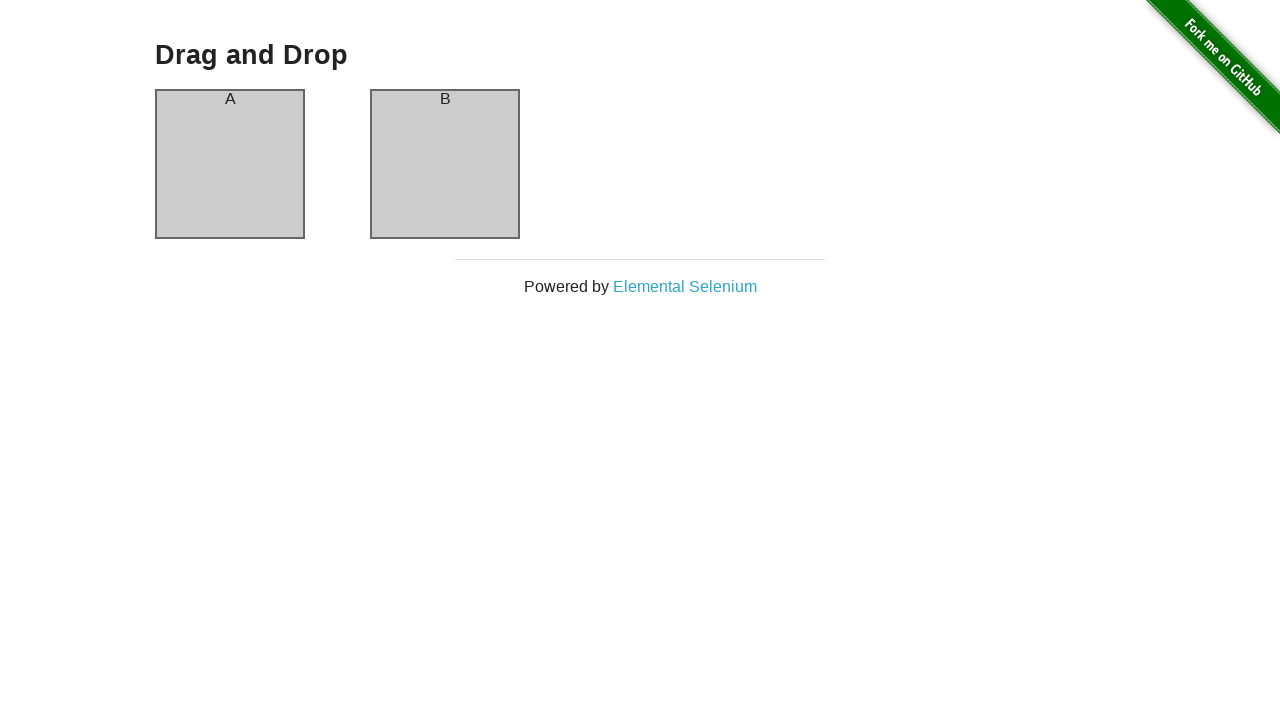

Navigated to drag and drop test page
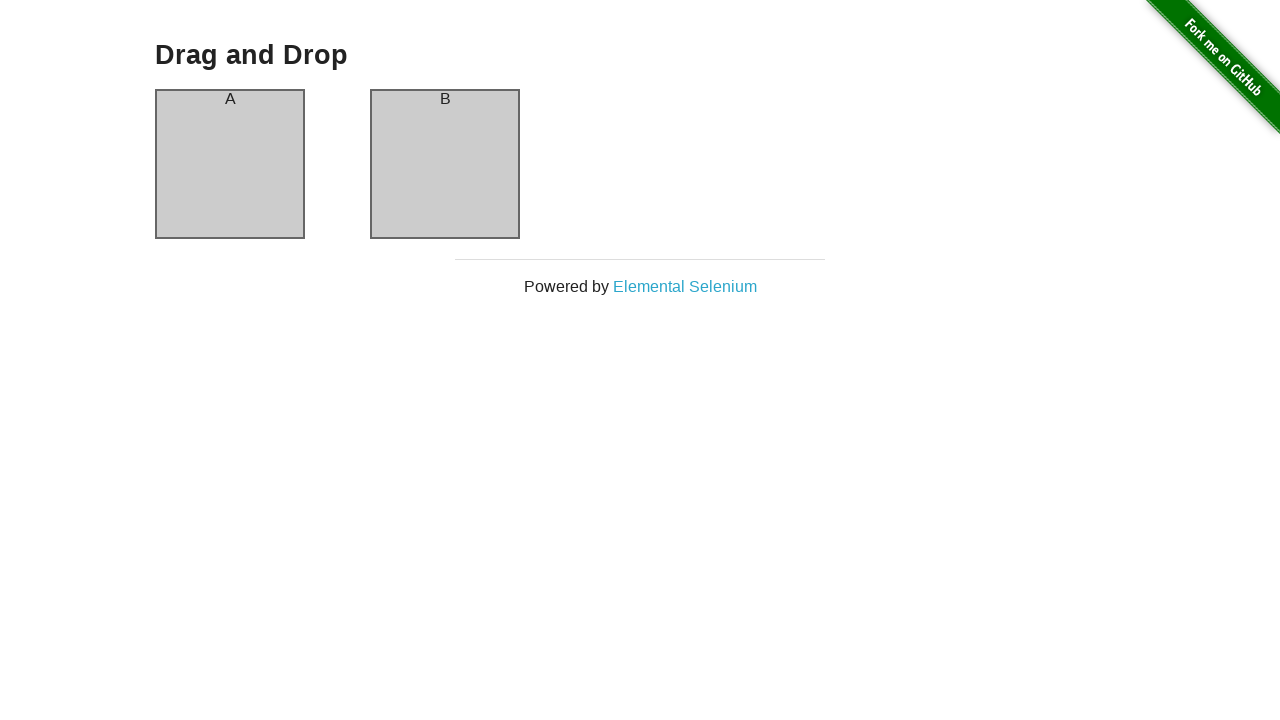

Located source column A element
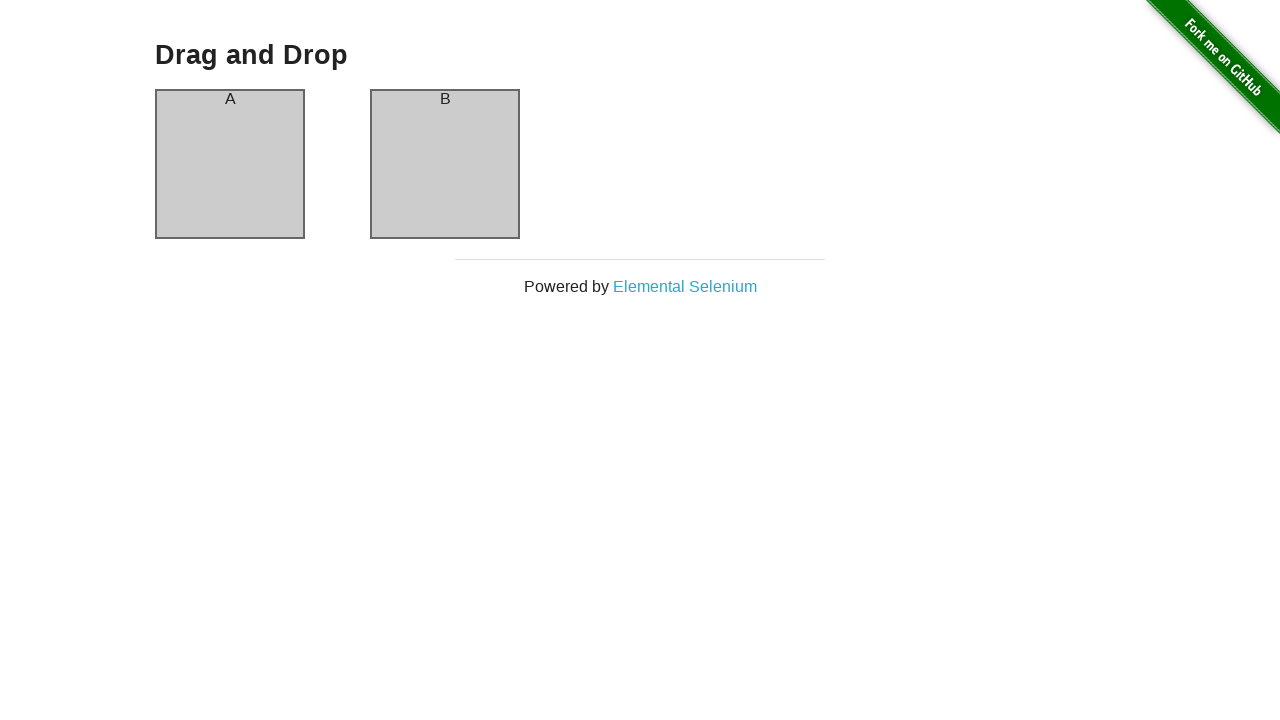

Located target column B element
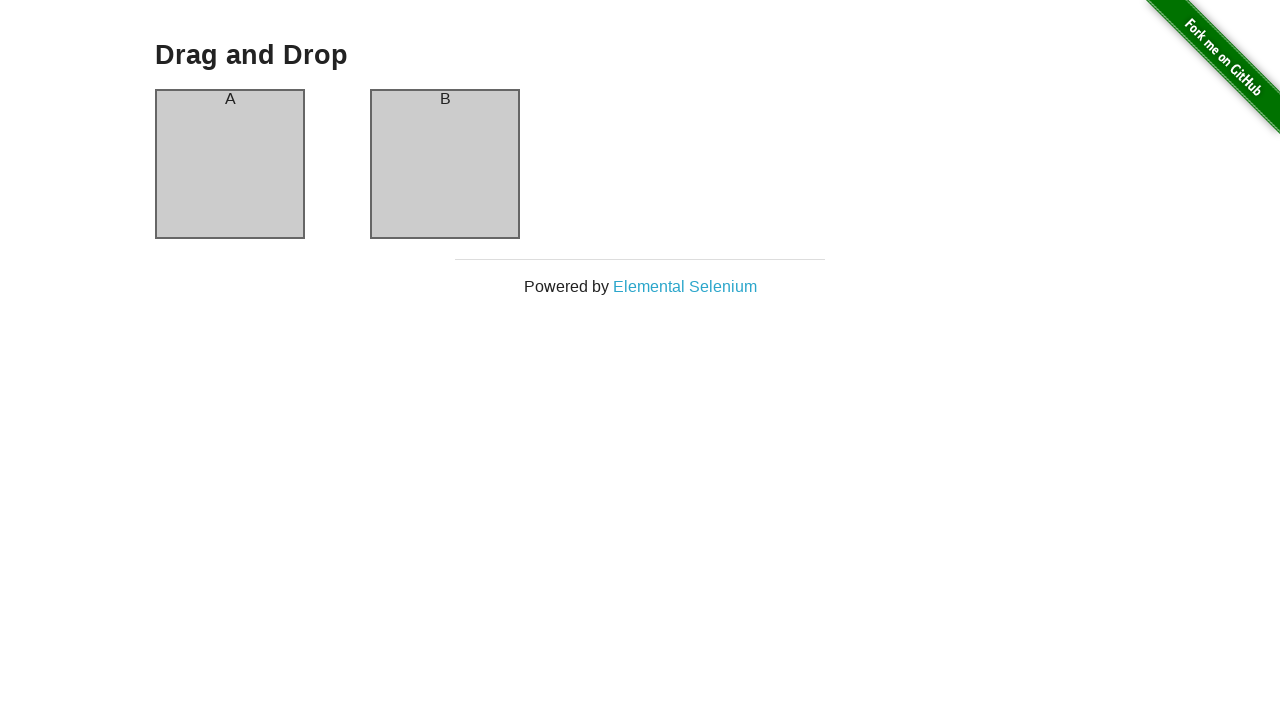

Dragged column A to column B at (445, 164)
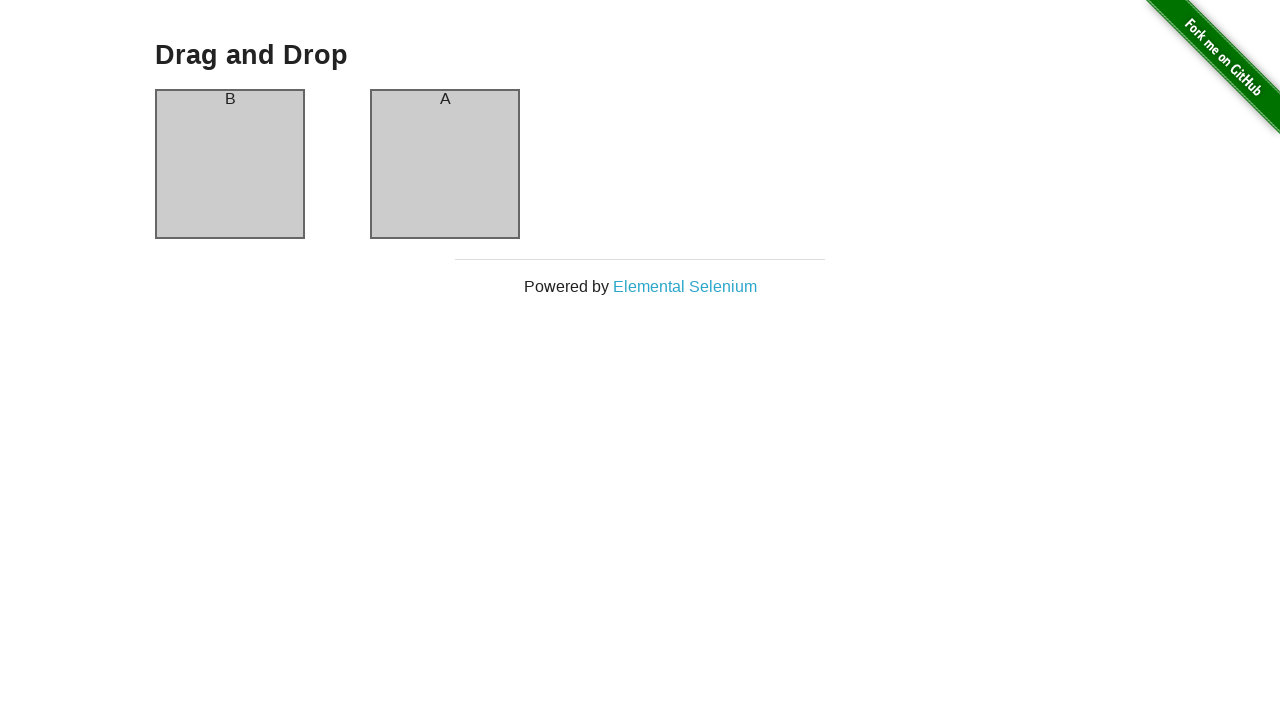

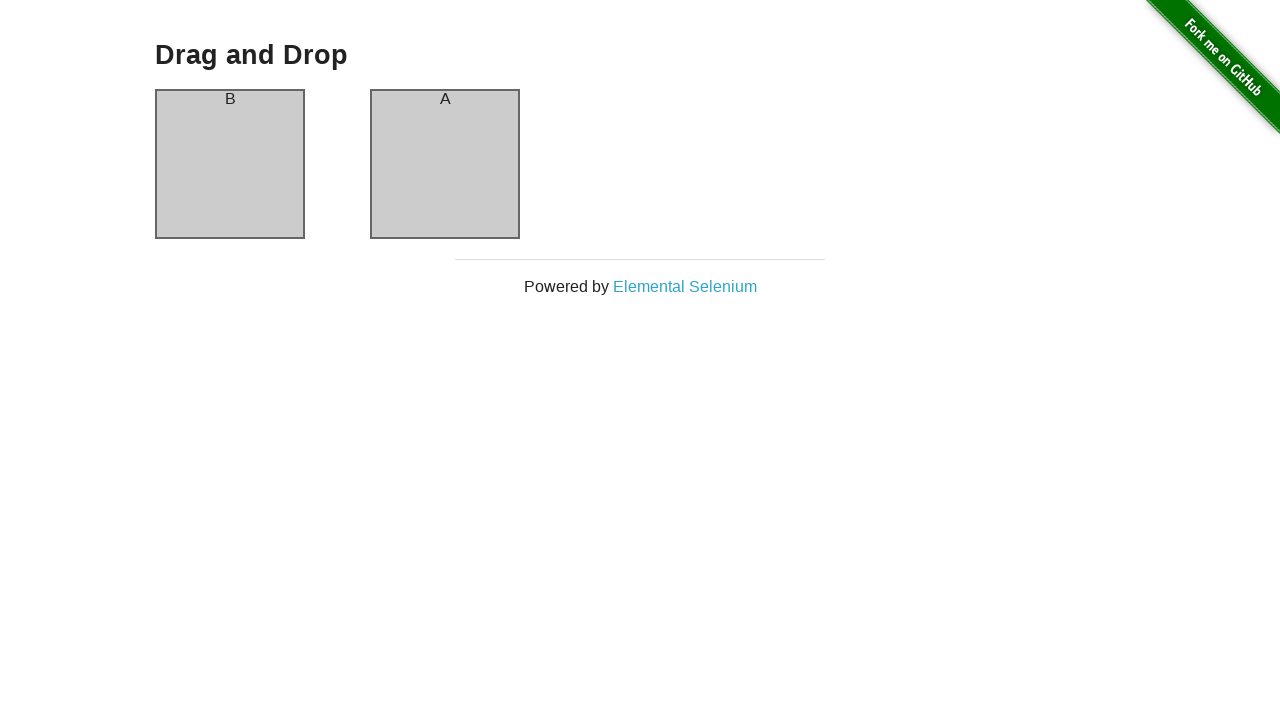